Tests complete sign up flow with valid data including zip code, personal details, and password confirmation

Starting URL: https://www.sharelane.com/cgi-bin/register.py

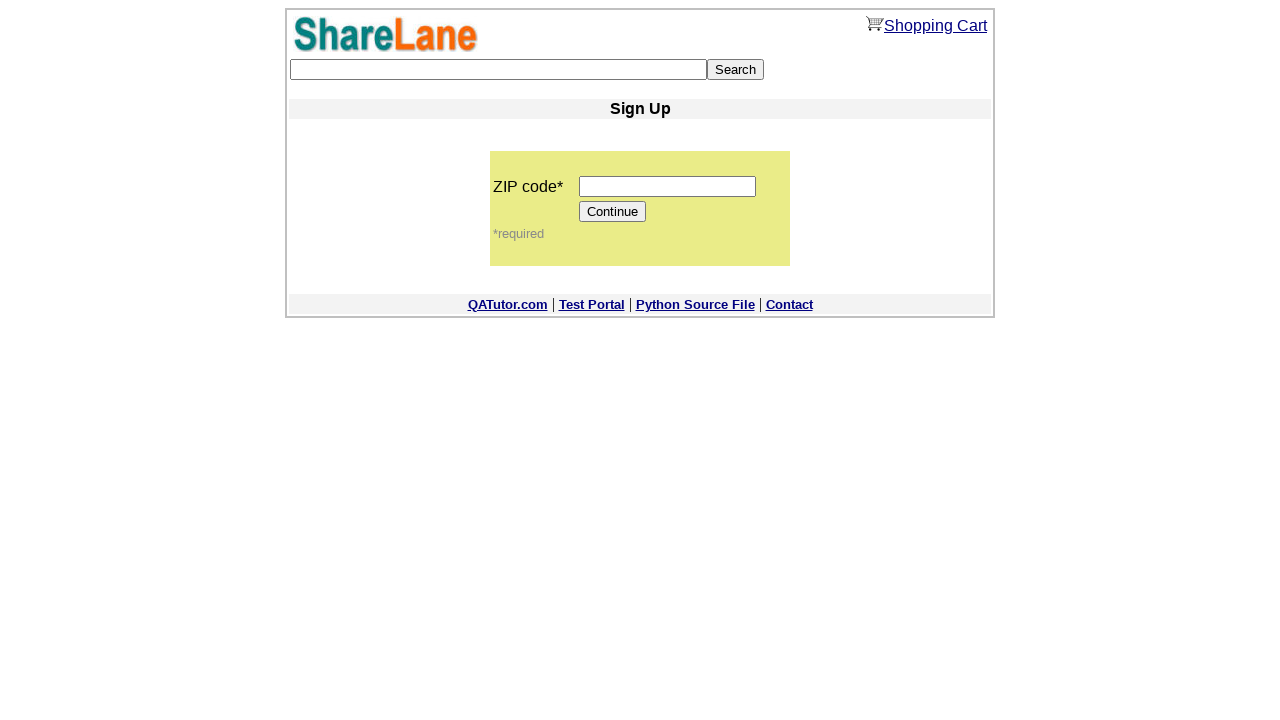

Filled zip code field with '12345' on input[name='zip_code']
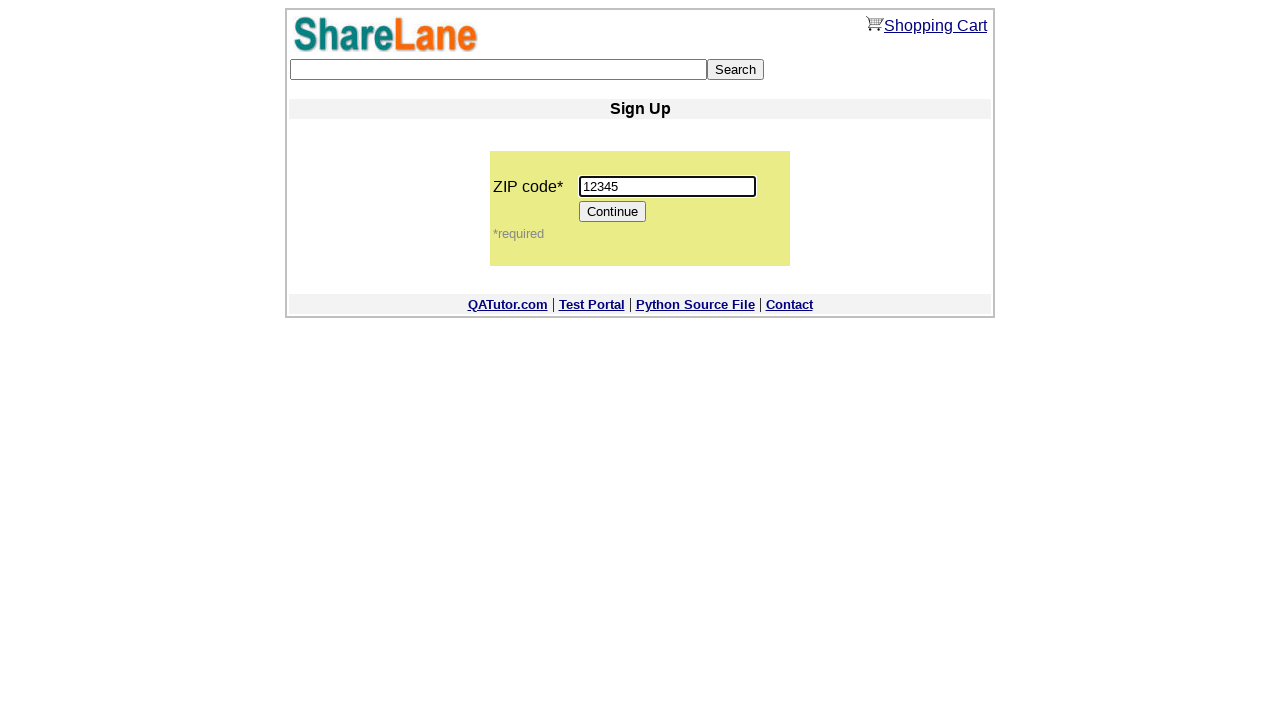

Clicked Continue button at (613, 212) on input[value='Continue']
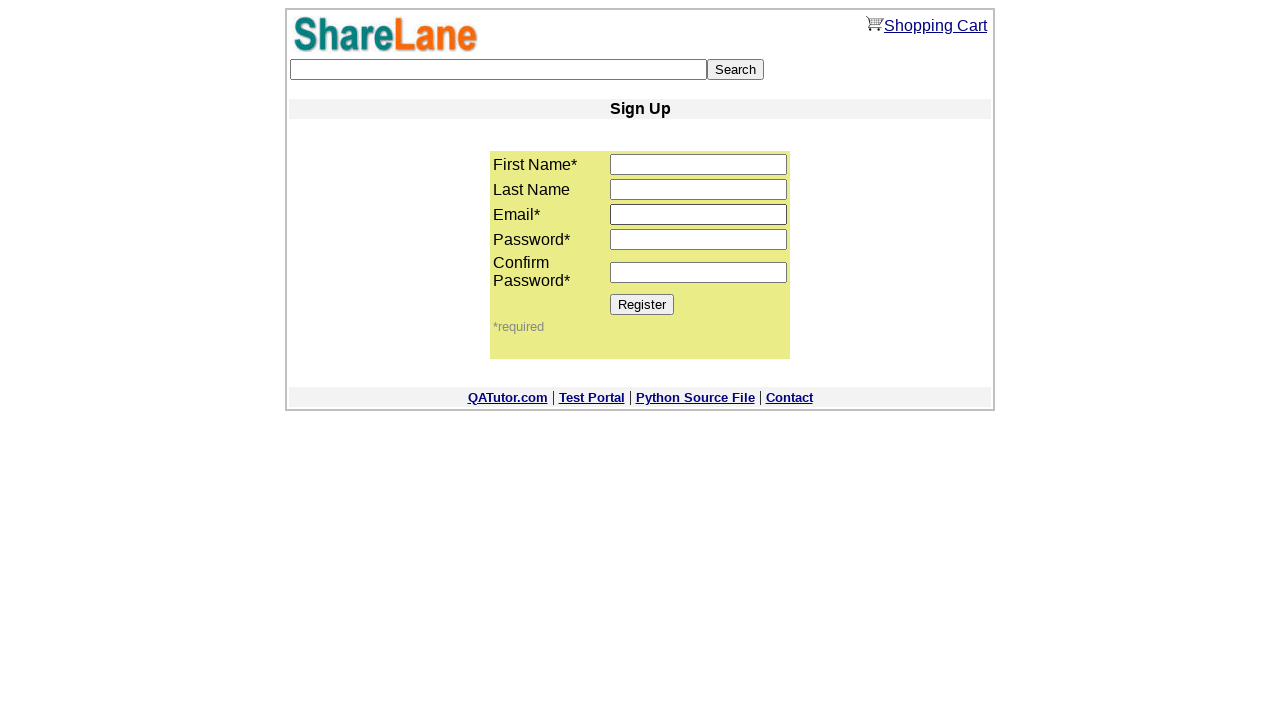

Registration form loaded
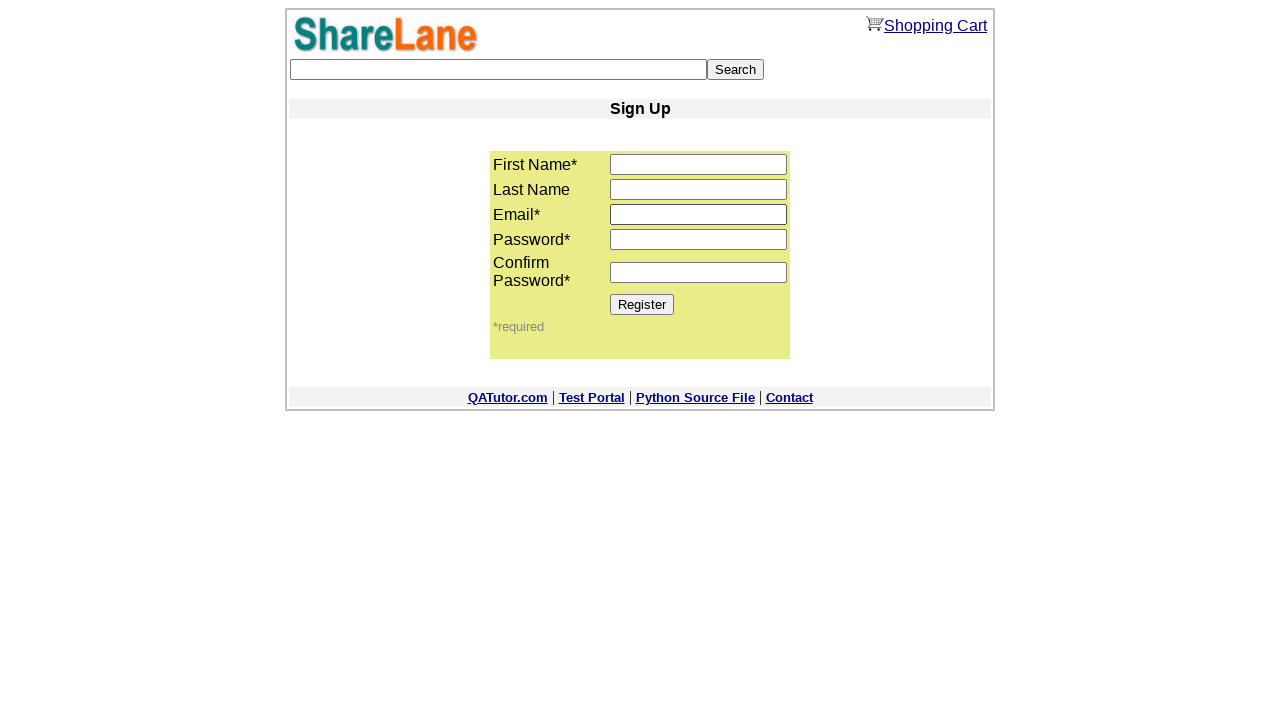

Filled first name field with 'Leo' on input[name='first_name']
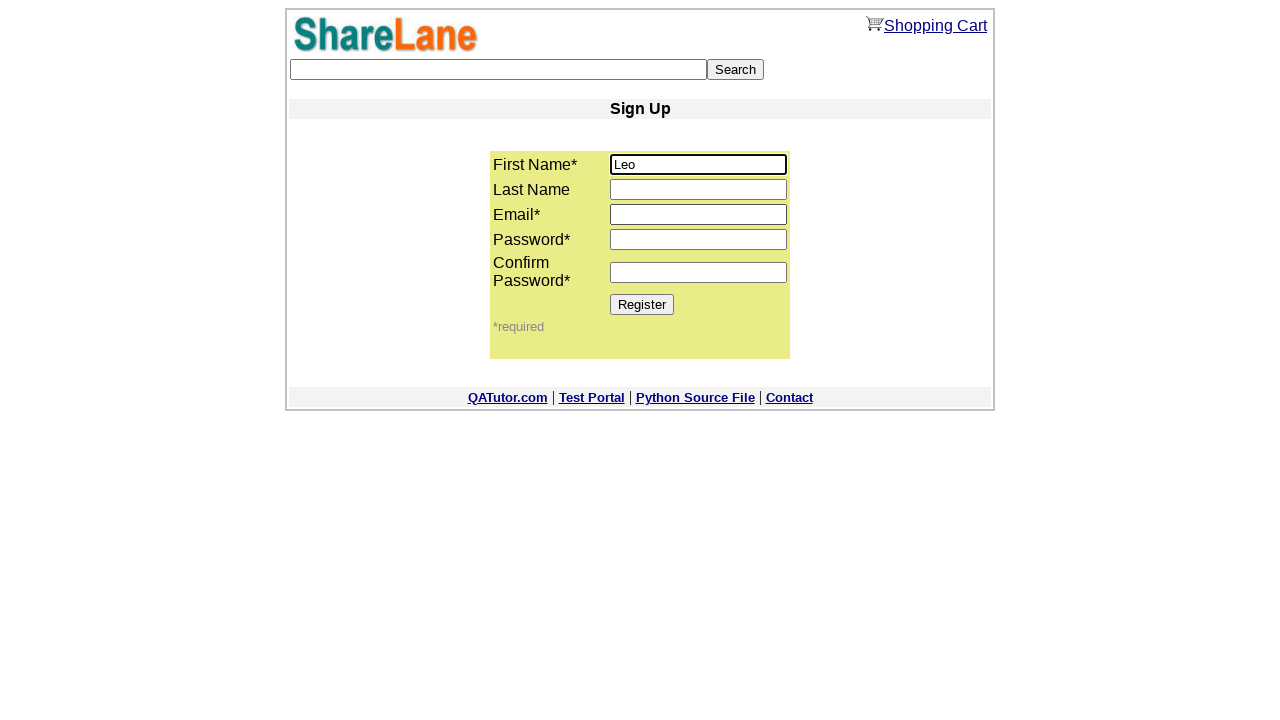

Filled last name field with 'Messi' on input[name='last_name']
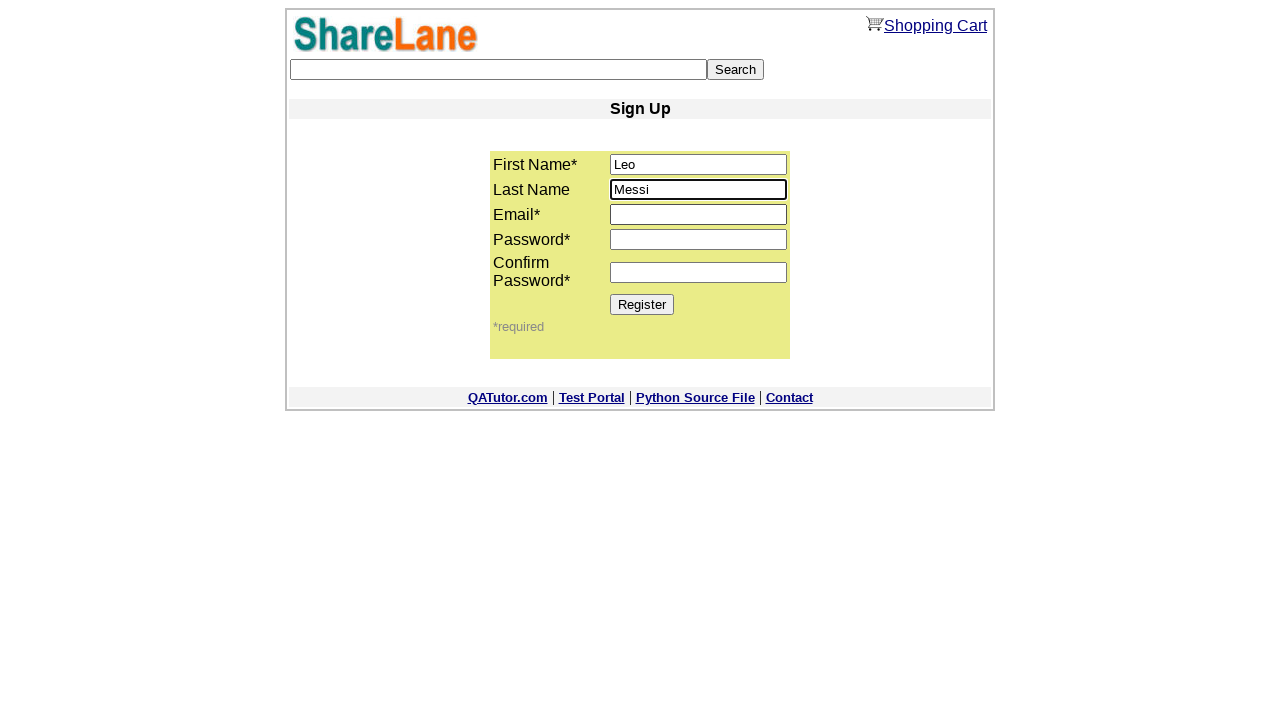

Filled email field with 'testuser7294@gmail.com' on input[name='email']
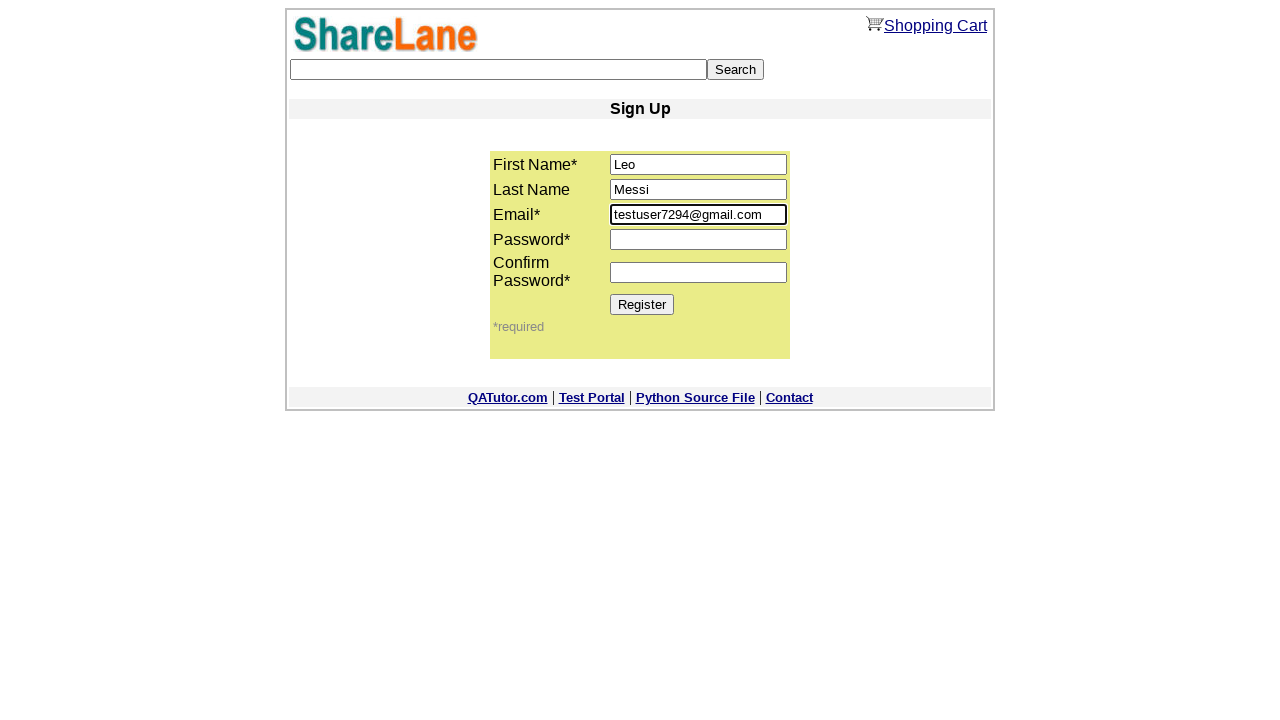

Filled password field with '88888' on input[name='password1']
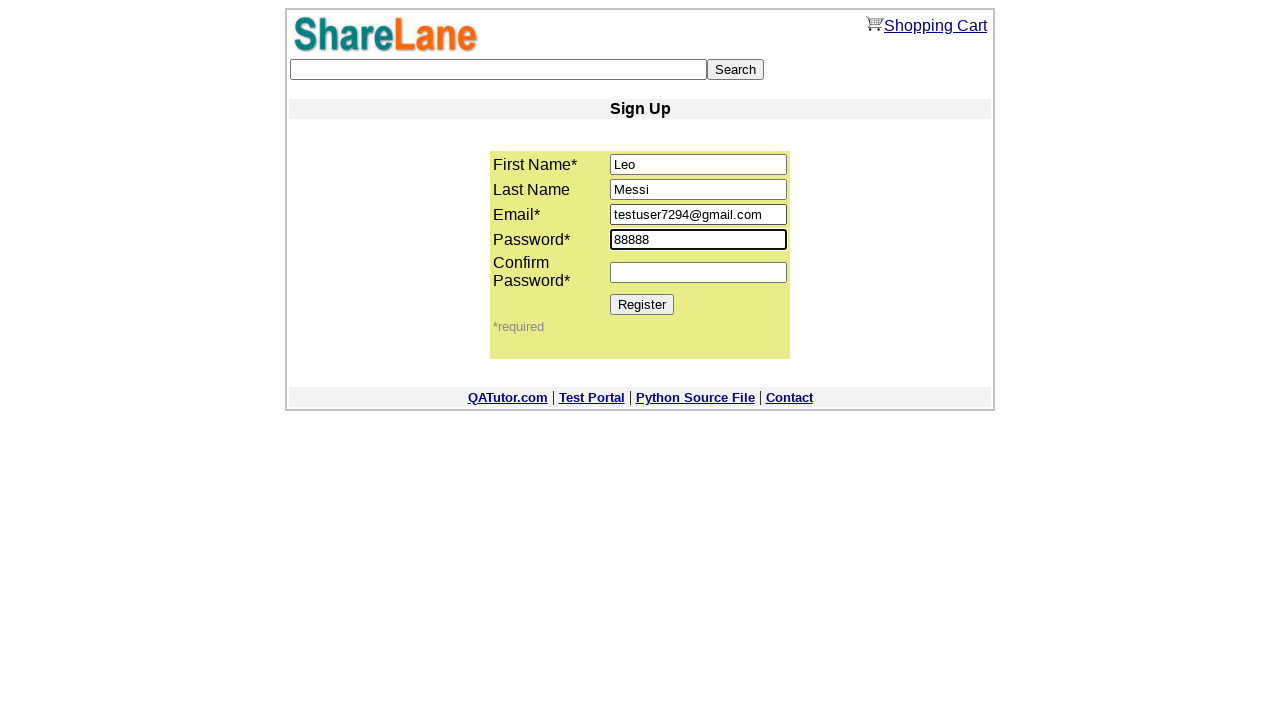

Filled confirm password field with '88888' on input[name='password2']
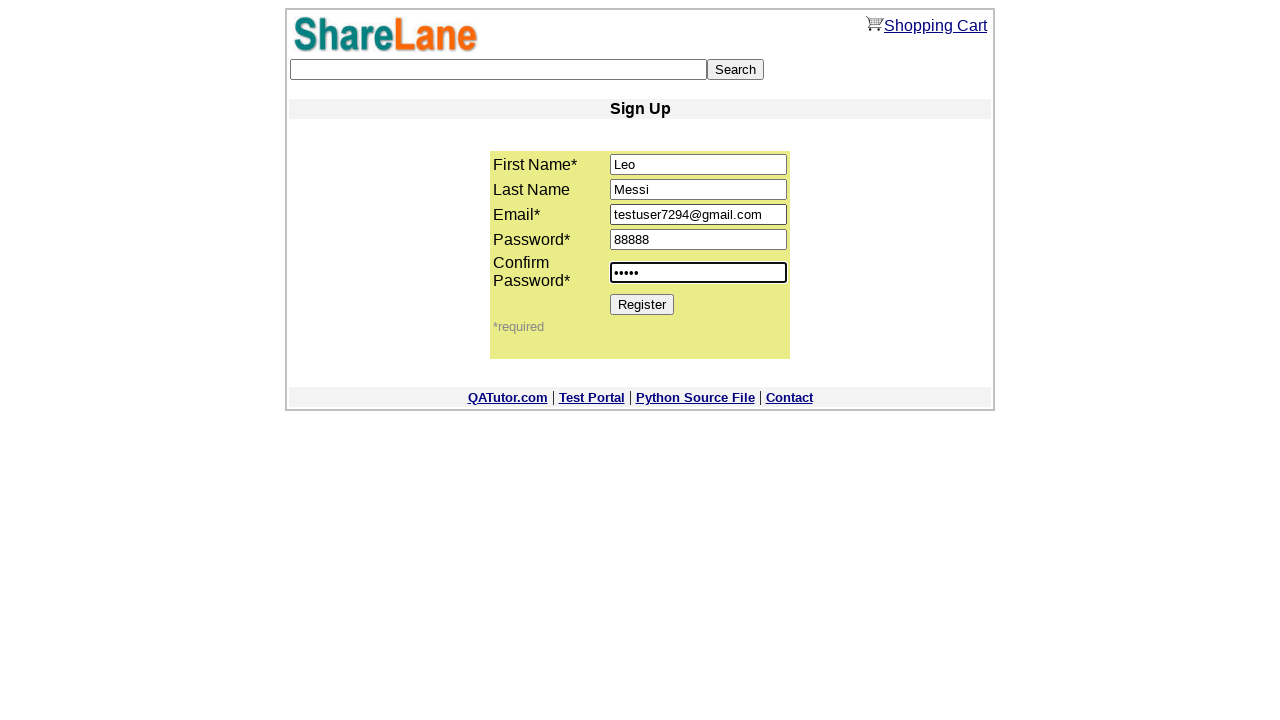

Clicked Register button to complete sign up at (642, 304) on input[value='Register']
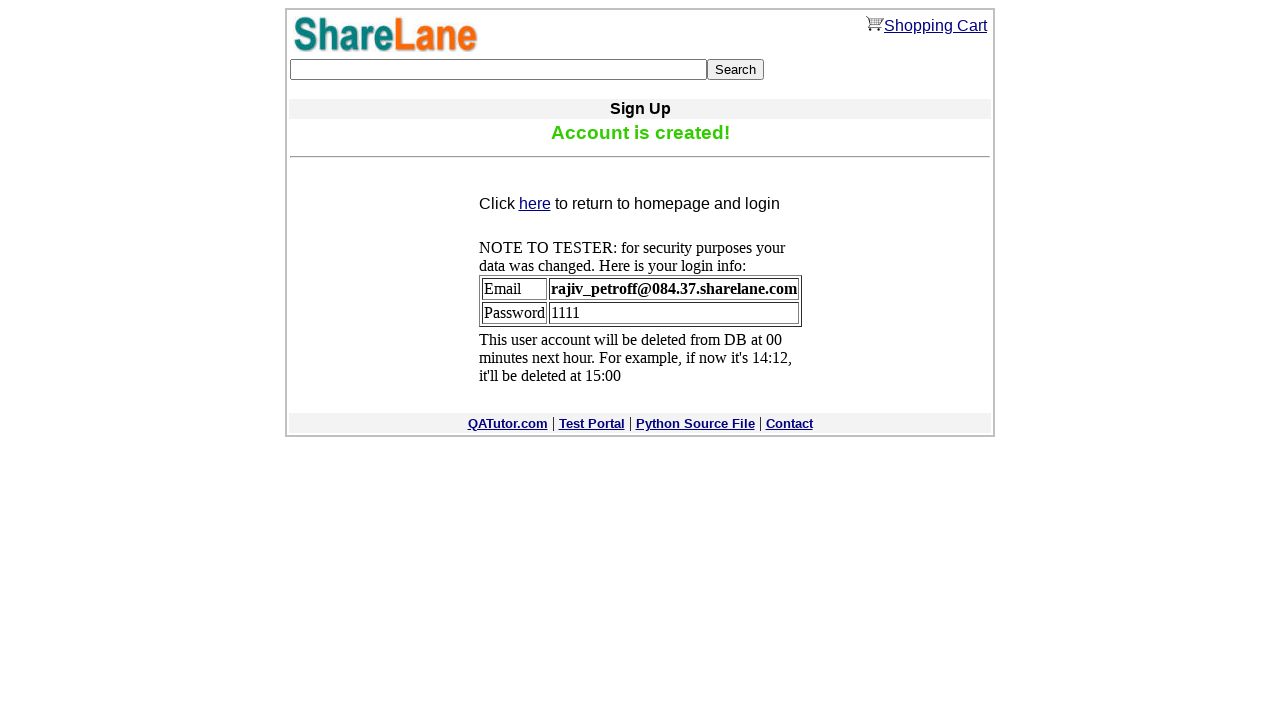

Confirmation message displayed after successful registration
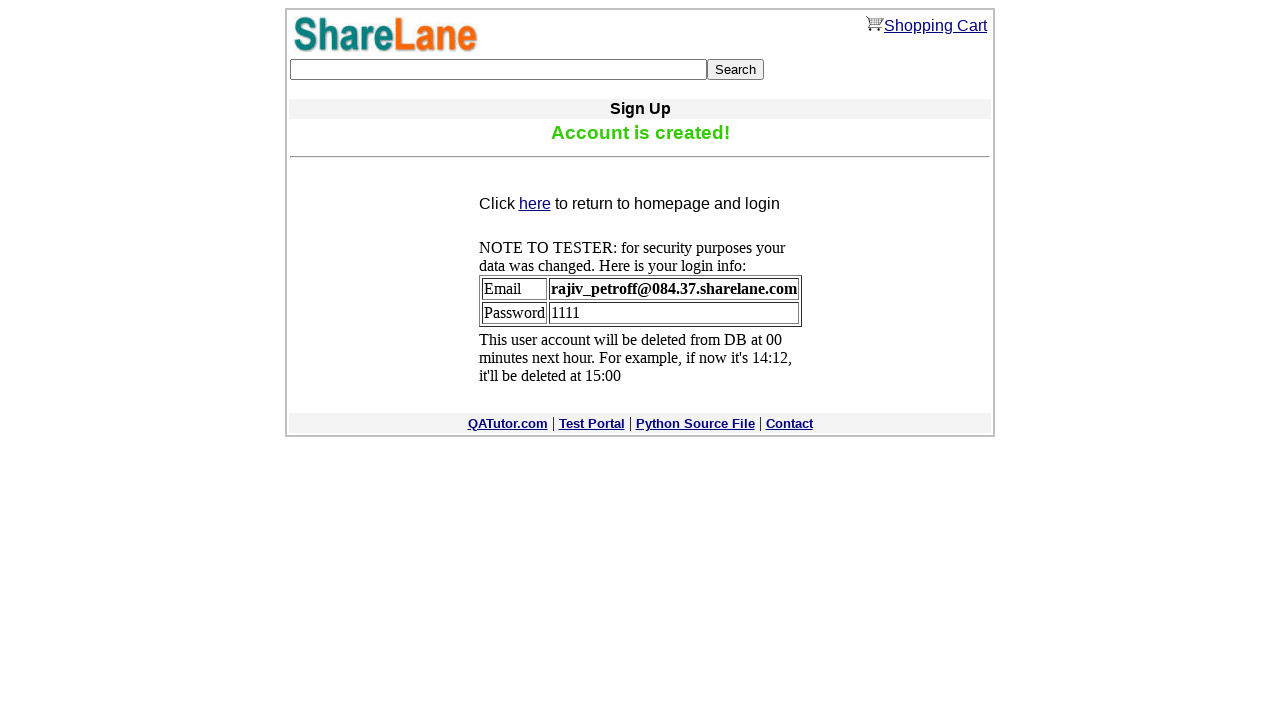

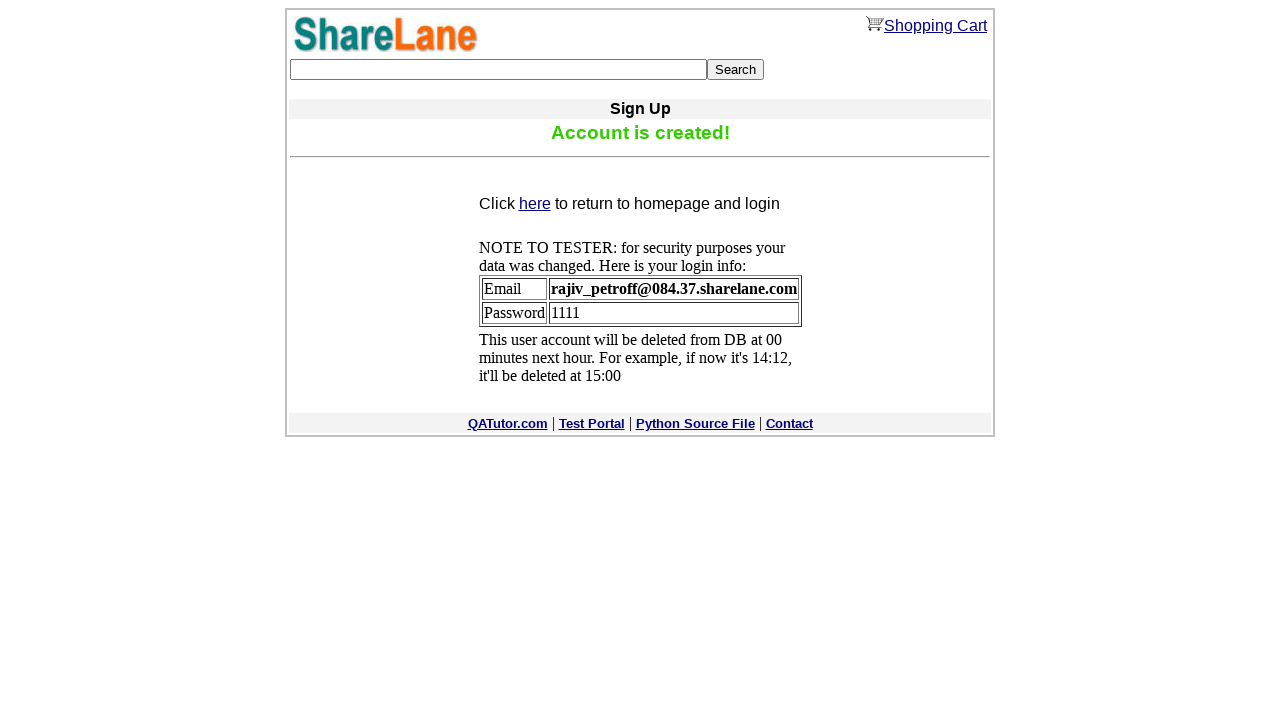